Tests navigating through ranking categories on Bilibili ranking page to view different category rankings

Starting URL: https://www.bilibili.com/ranking

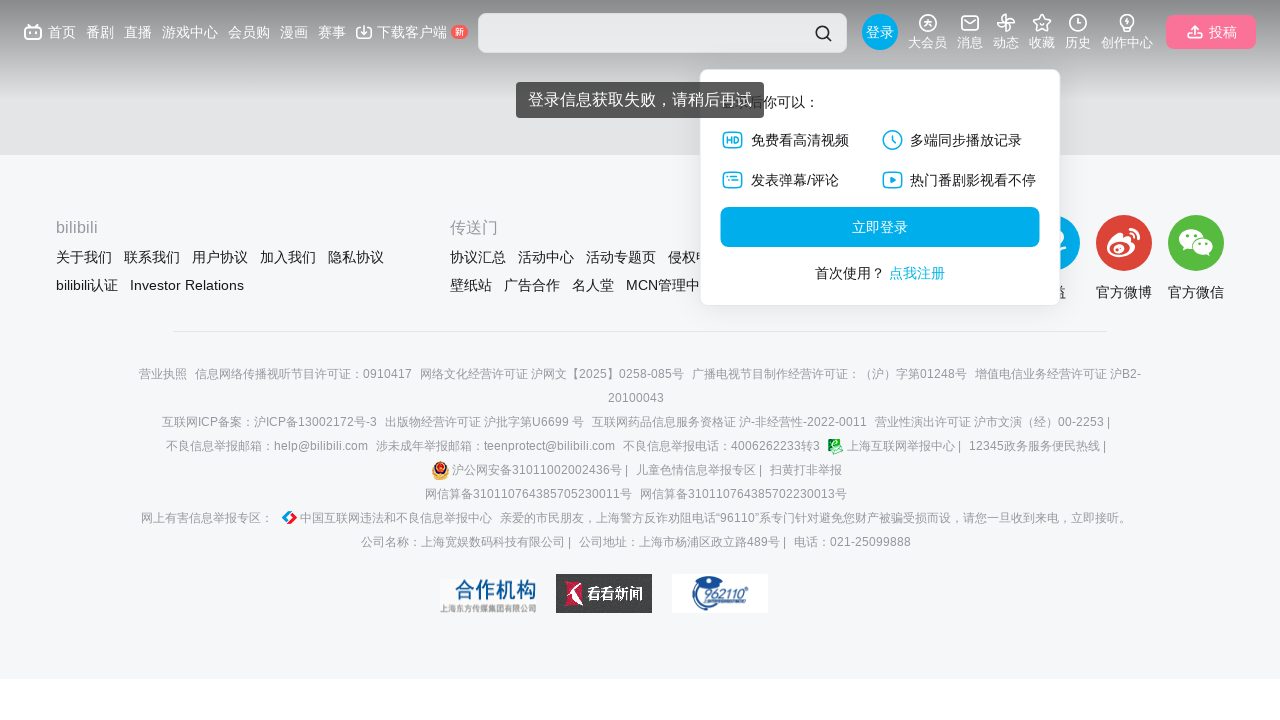

Located all ranking category tabs on the page
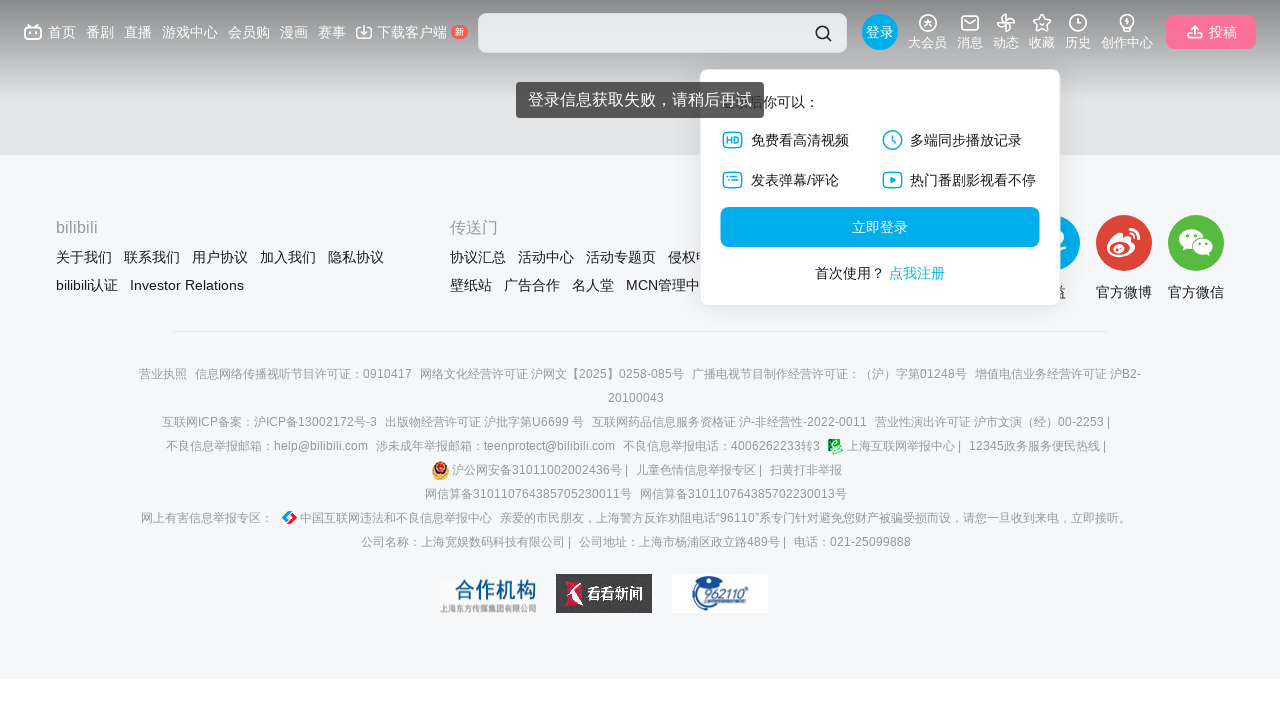

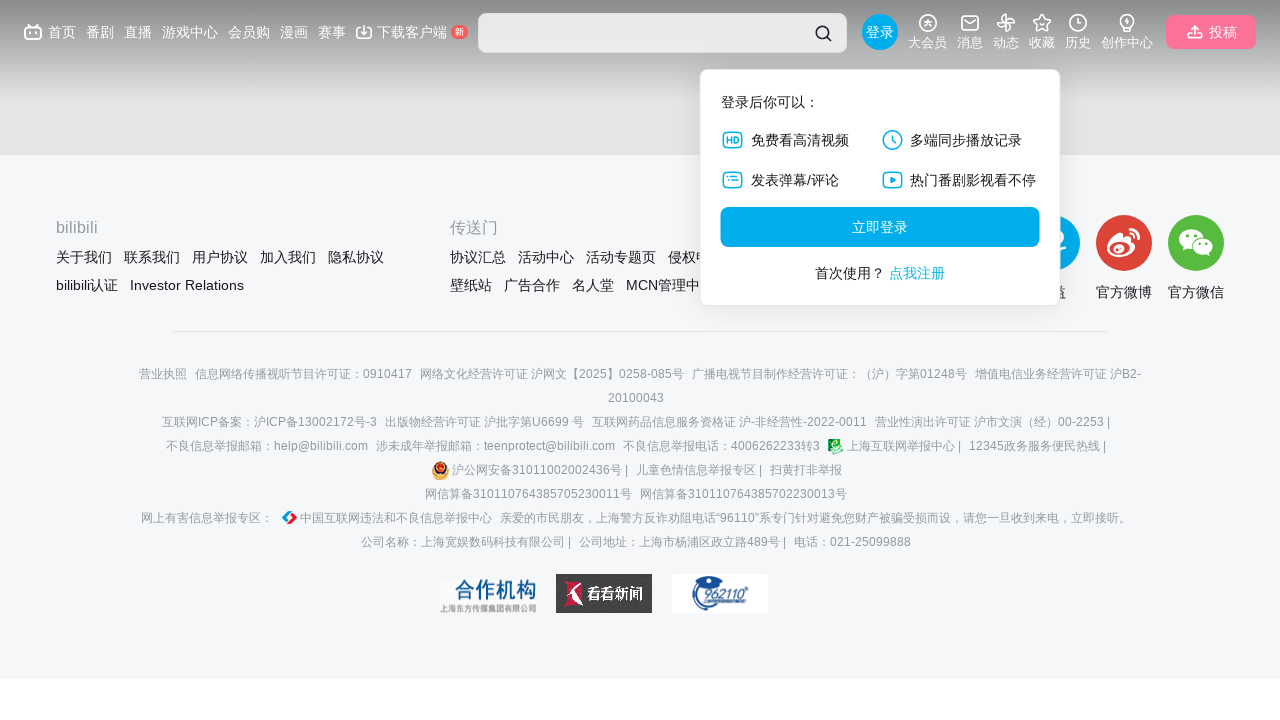